Tests that clicking the Due column header twice sorts the table data in descending order

Starting URL: http://the-internet.herokuapp.com/tables

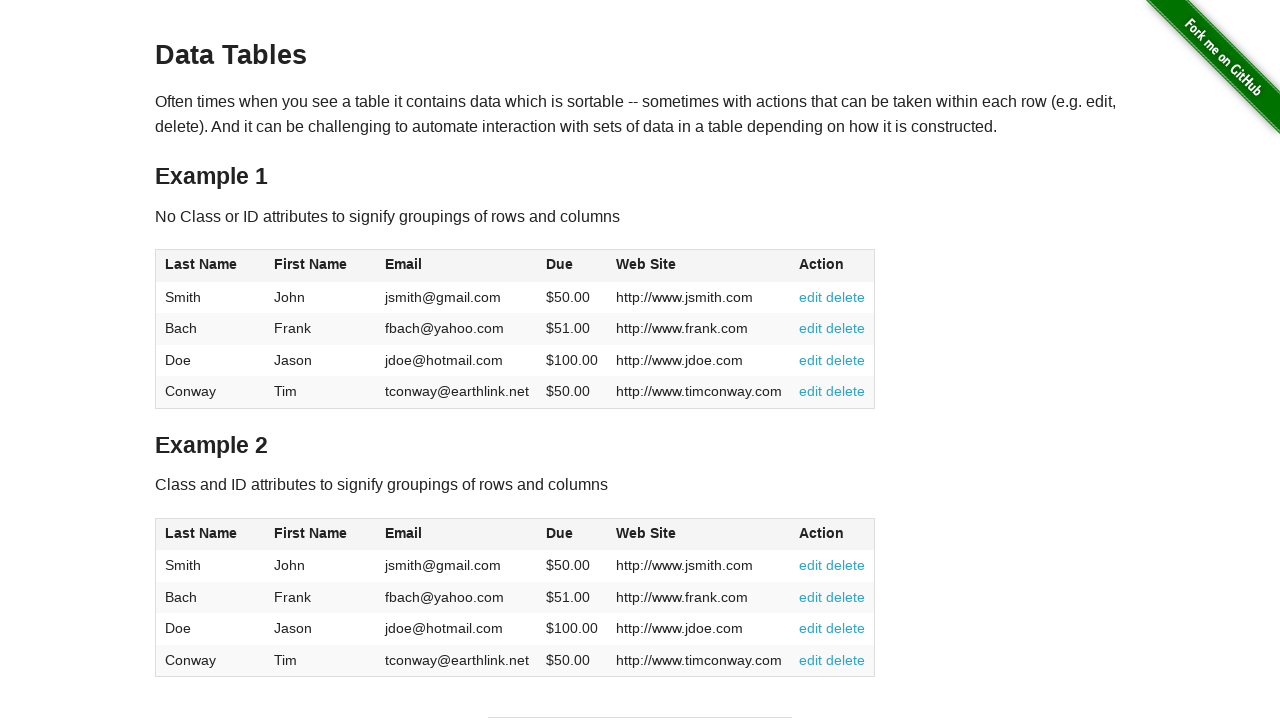

Clicked Due column header first time to sort ascending at (572, 266) on #table1 thead tr th:nth-of-type(4)
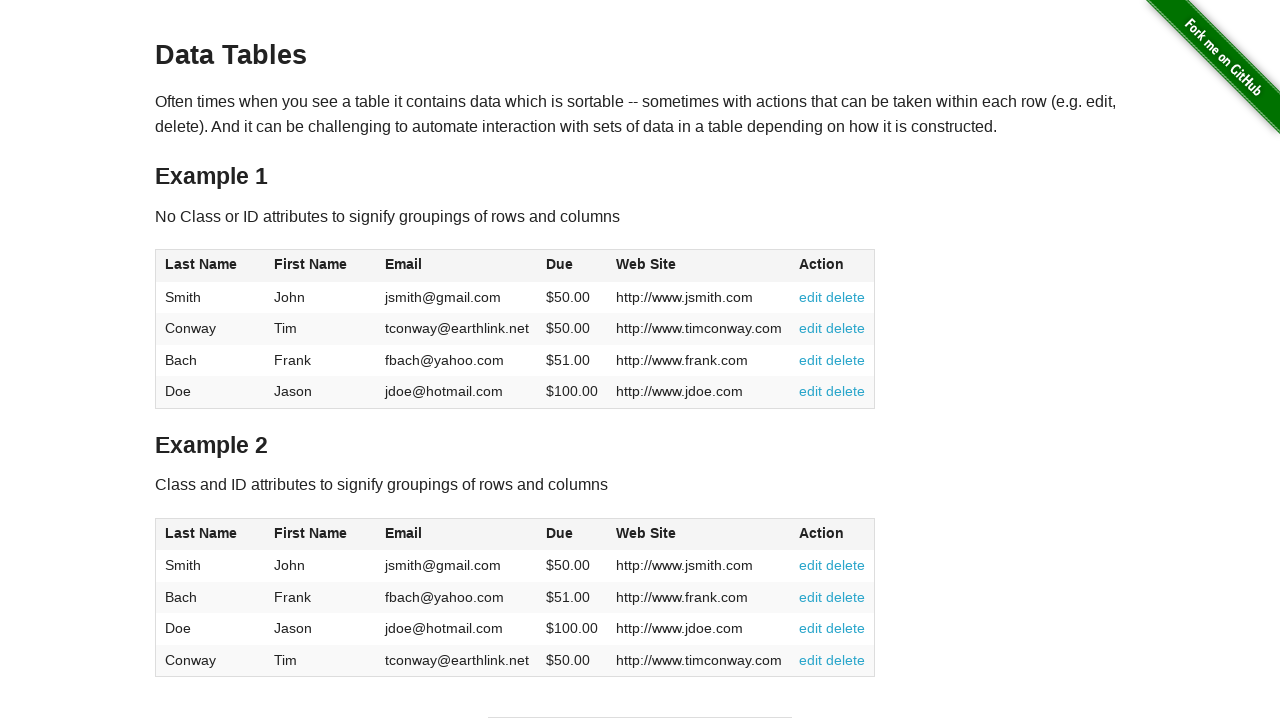

Clicked Due column header second time to sort descending at (572, 266) on #table1 thead tr th:nth-of-type(4)
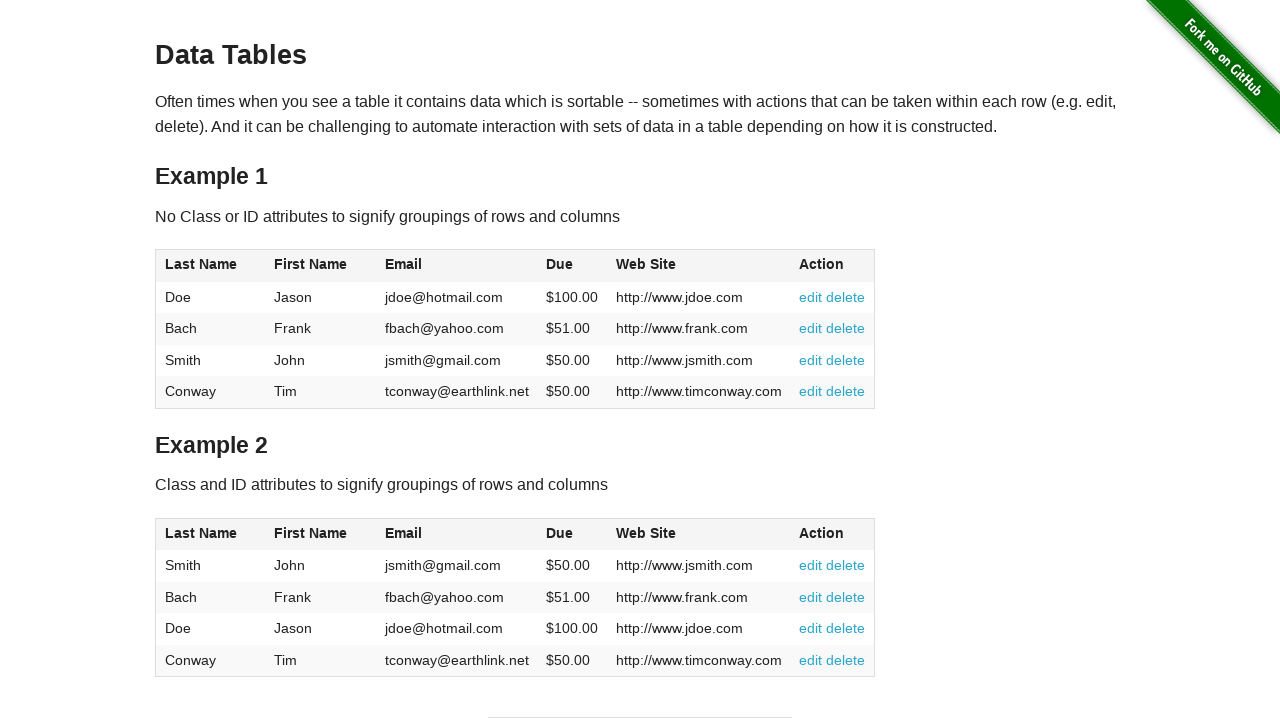

Waited for table to be sorted and verified Due column is present
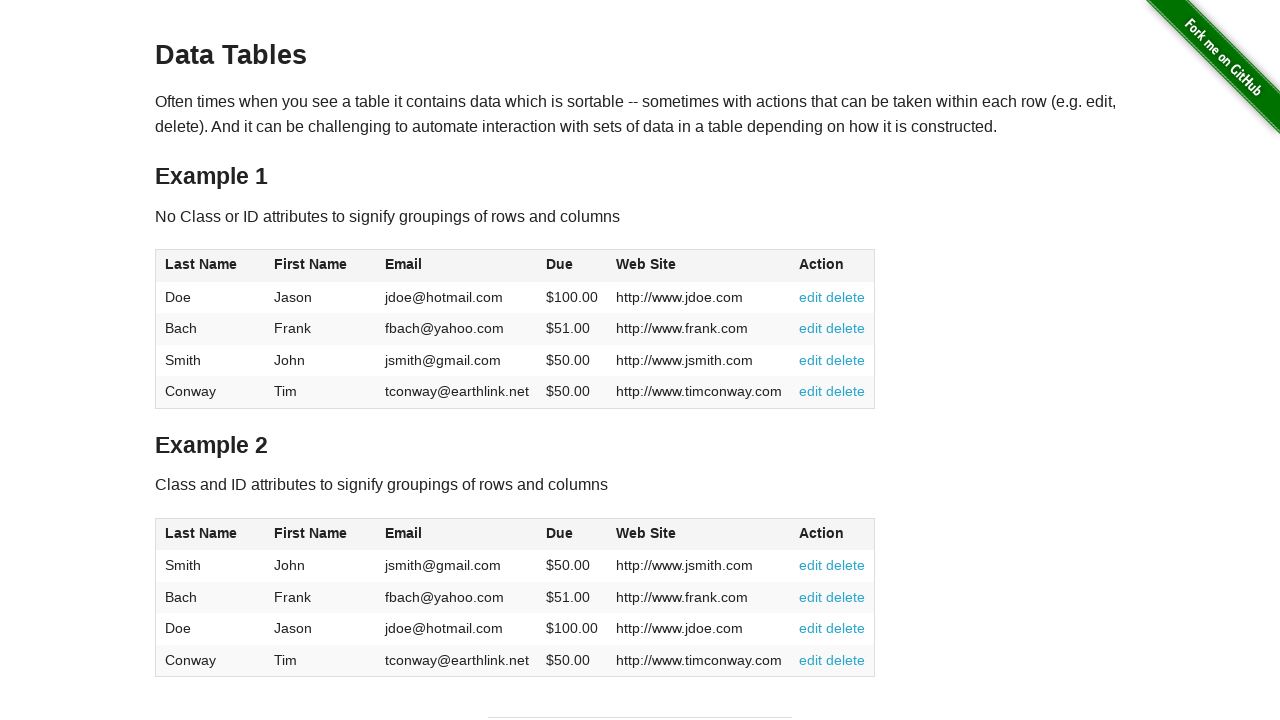

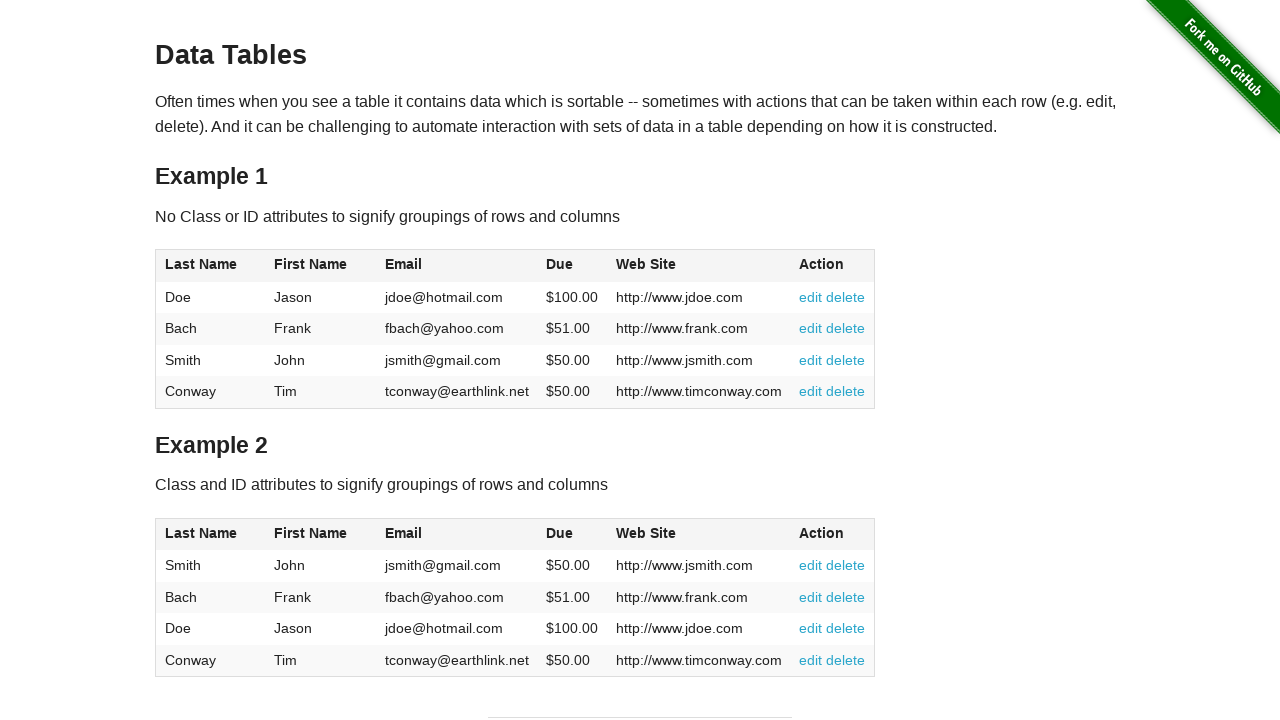